Tests dropdown selection functionality on a registration form by selecting a skill from the dropdown and verifying the selected value

Starting URL: https://demo.automationtesting.in/Register.html

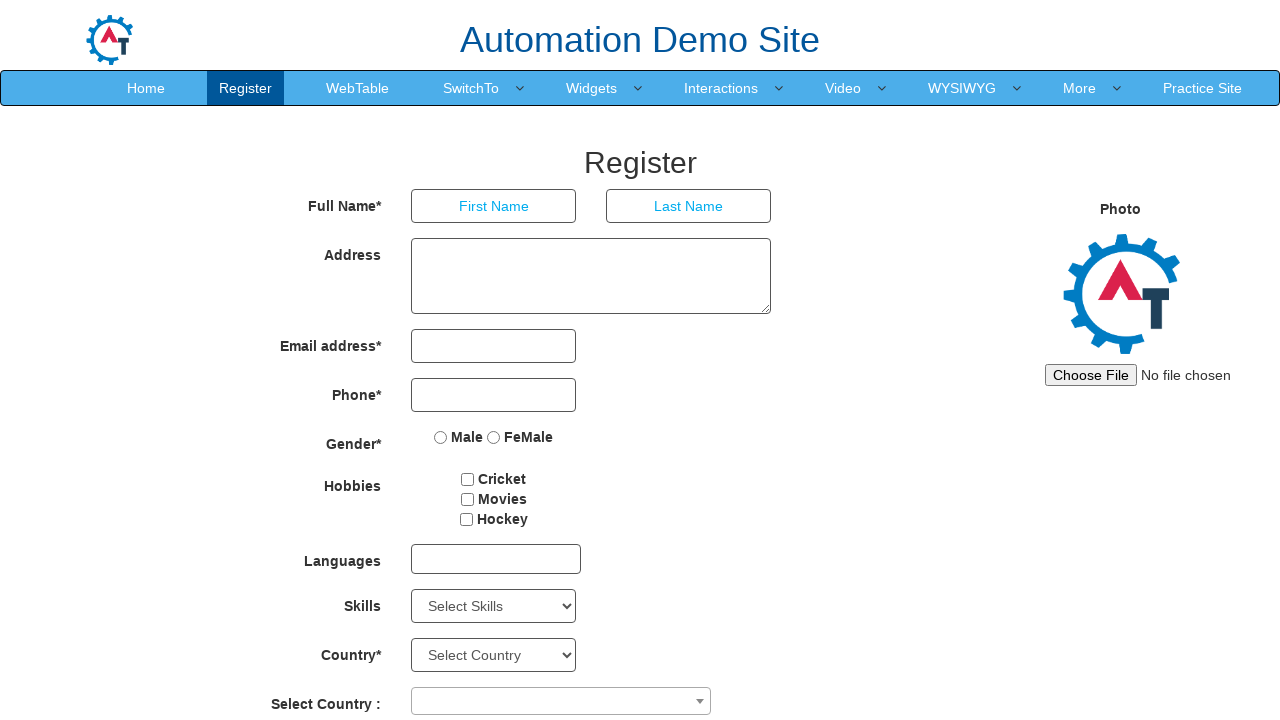

Selected third option (index 2) from Skills dropdown on select#Skills
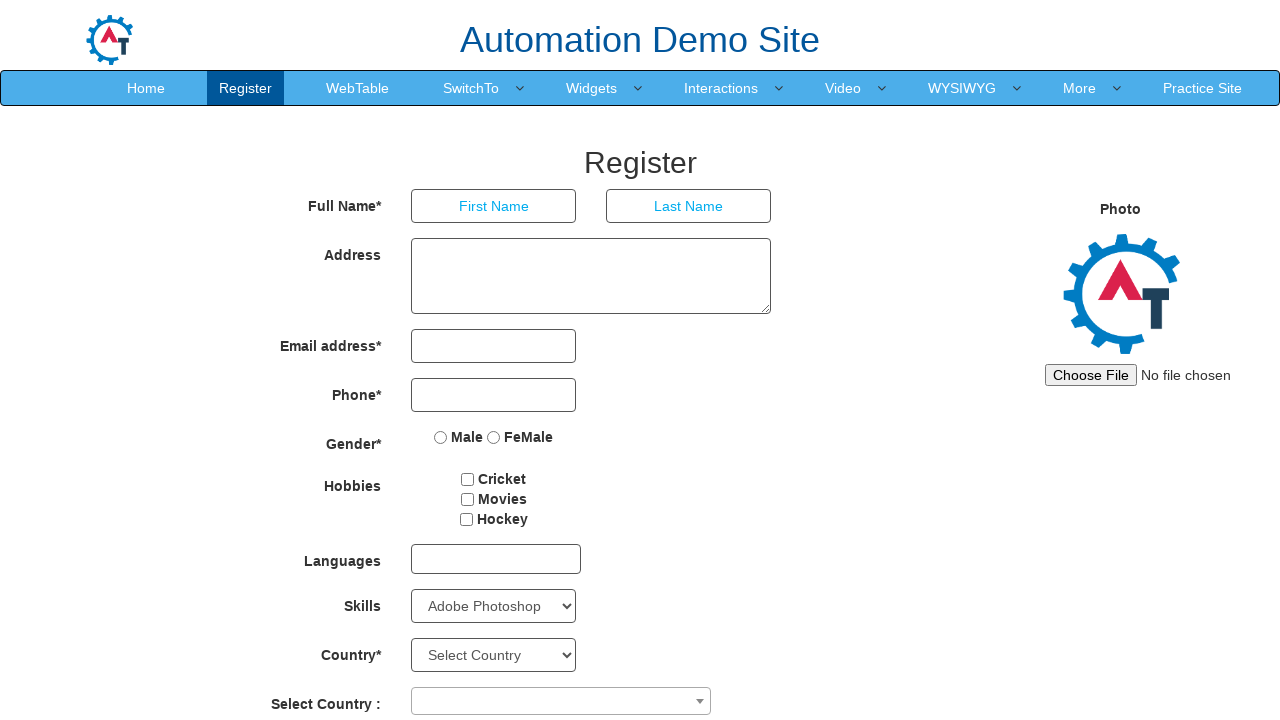

Retrieved selected option value from Skills dropdown
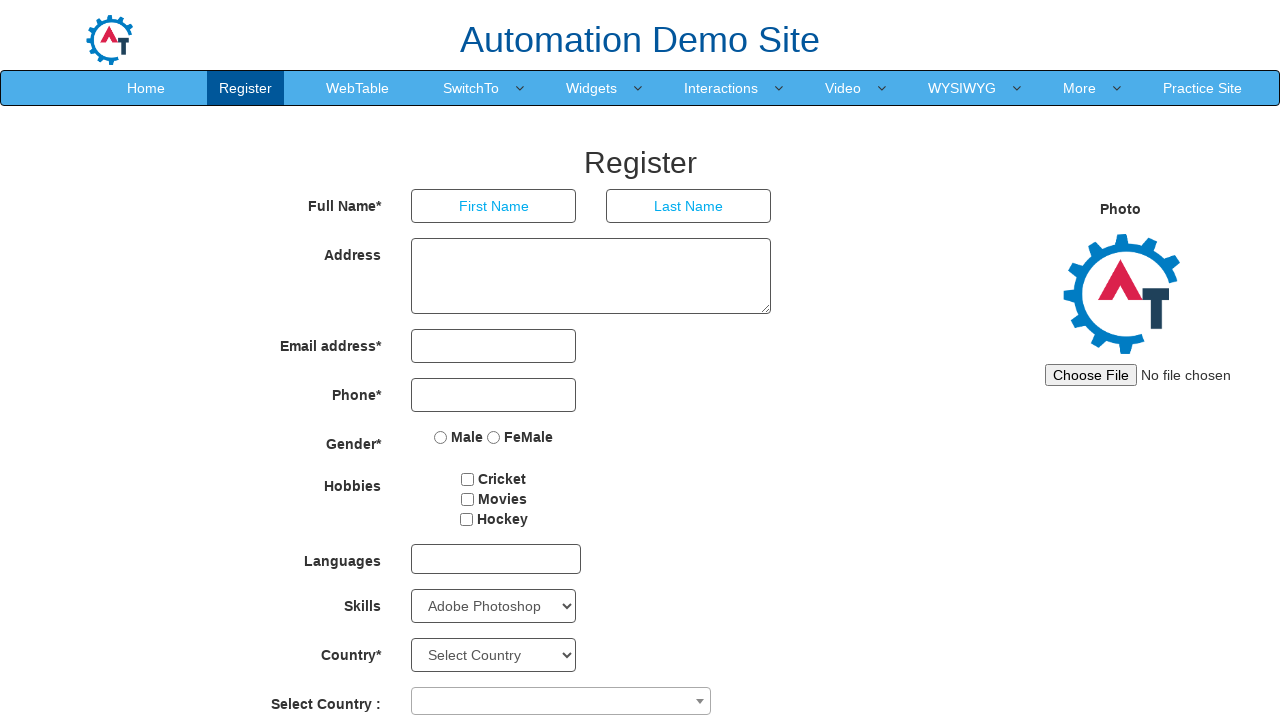

Retrieved text content of selected option: 'Adobe Photoshop'
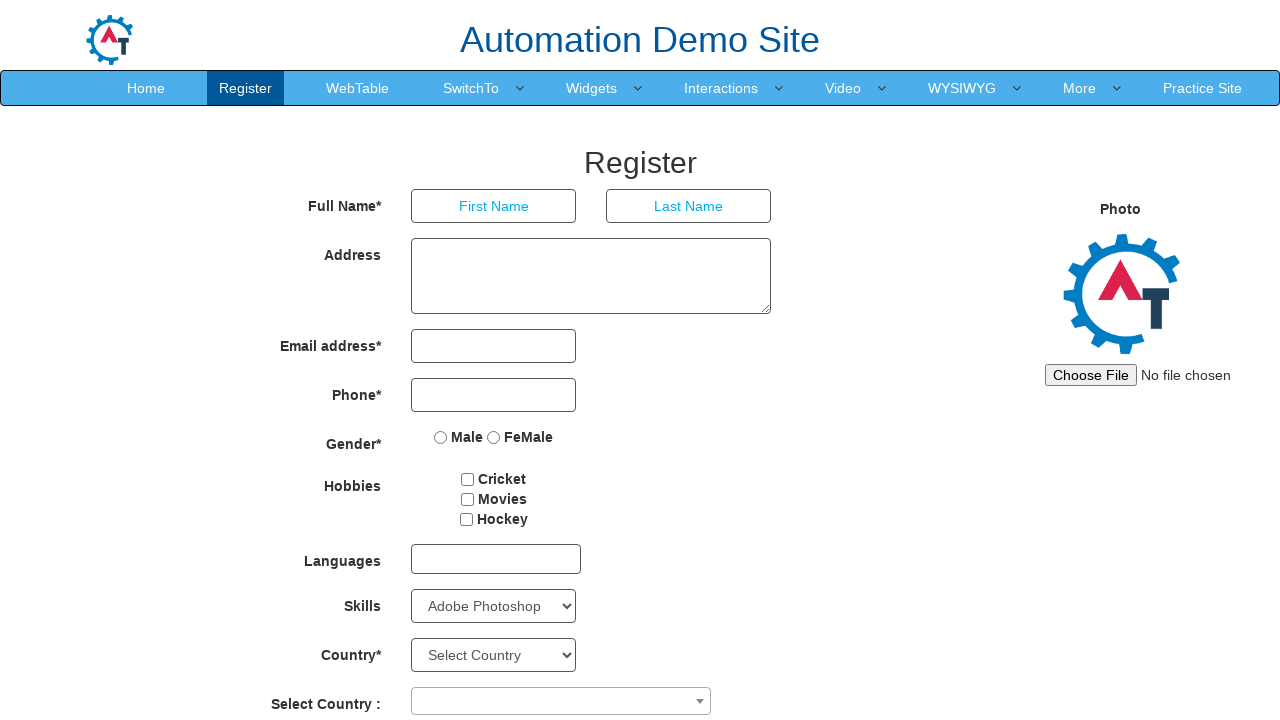

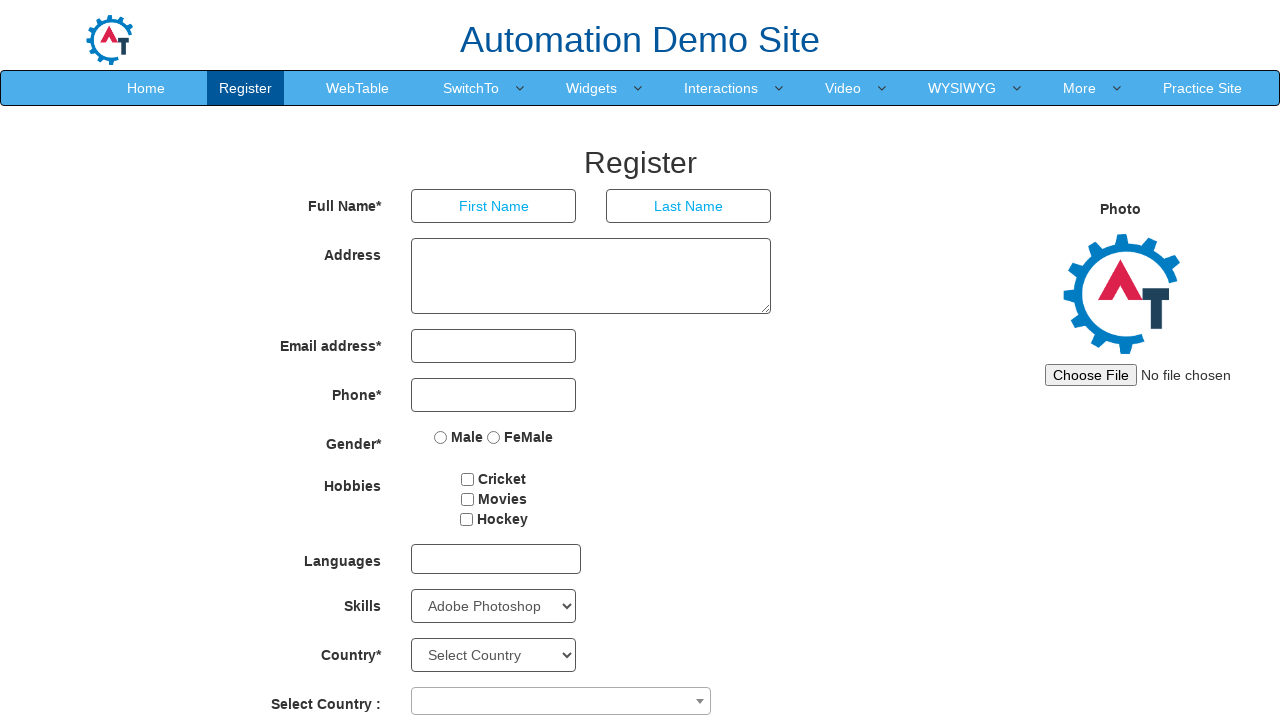